Tests drag and drop functionality on jQuery UI demo page by dragging an element into a droppable area

Starting URL: https://jqueryui.com/droppable

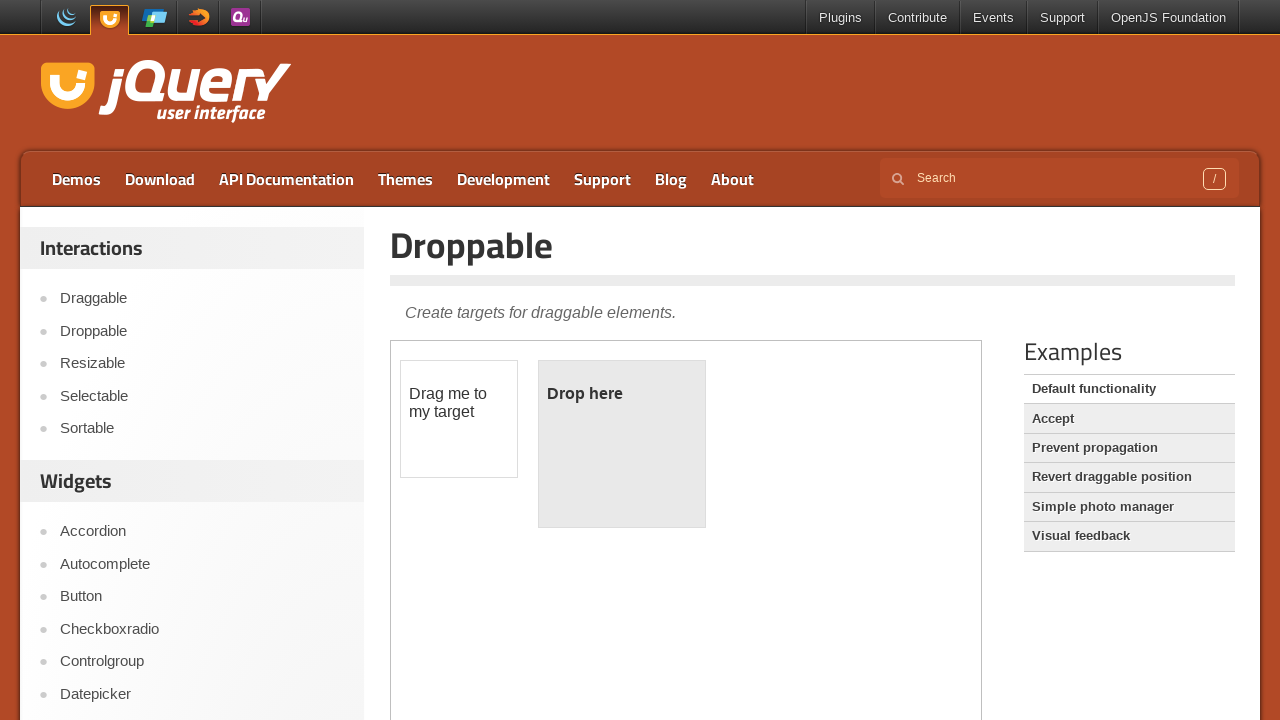

Located the iframe containing the drag and drop demo
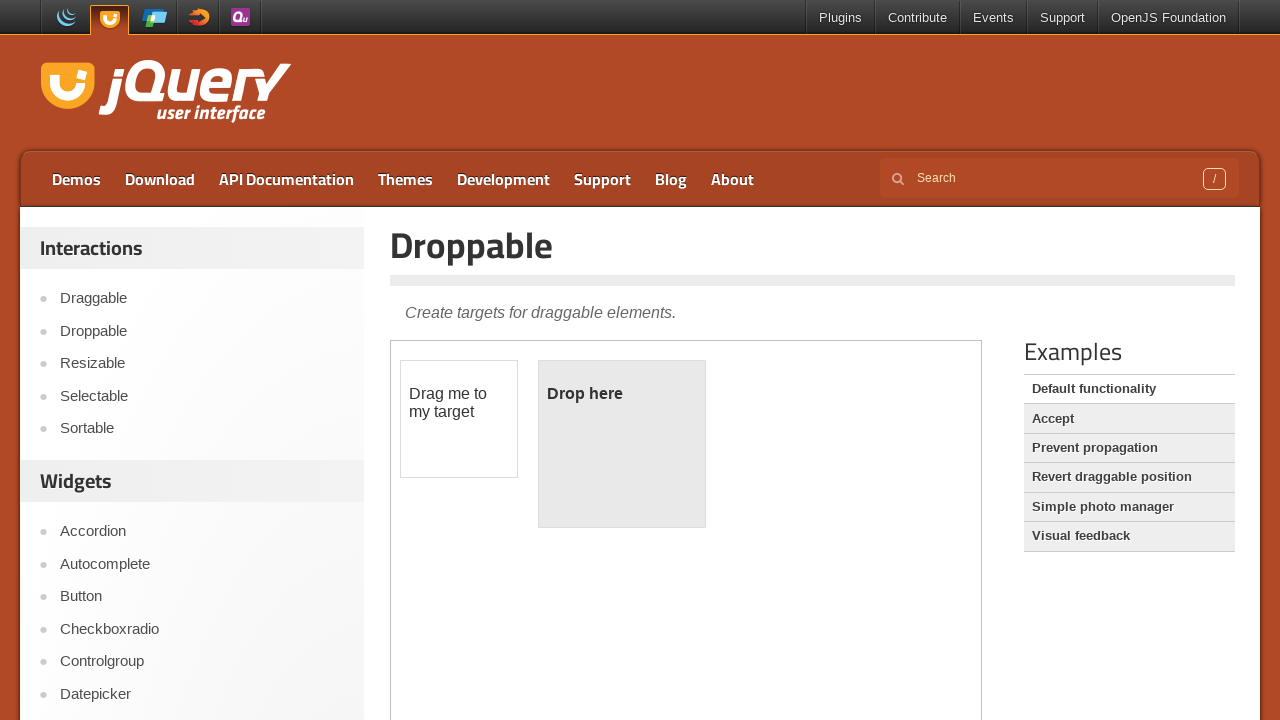

Located the draggable element with id 'draggable'
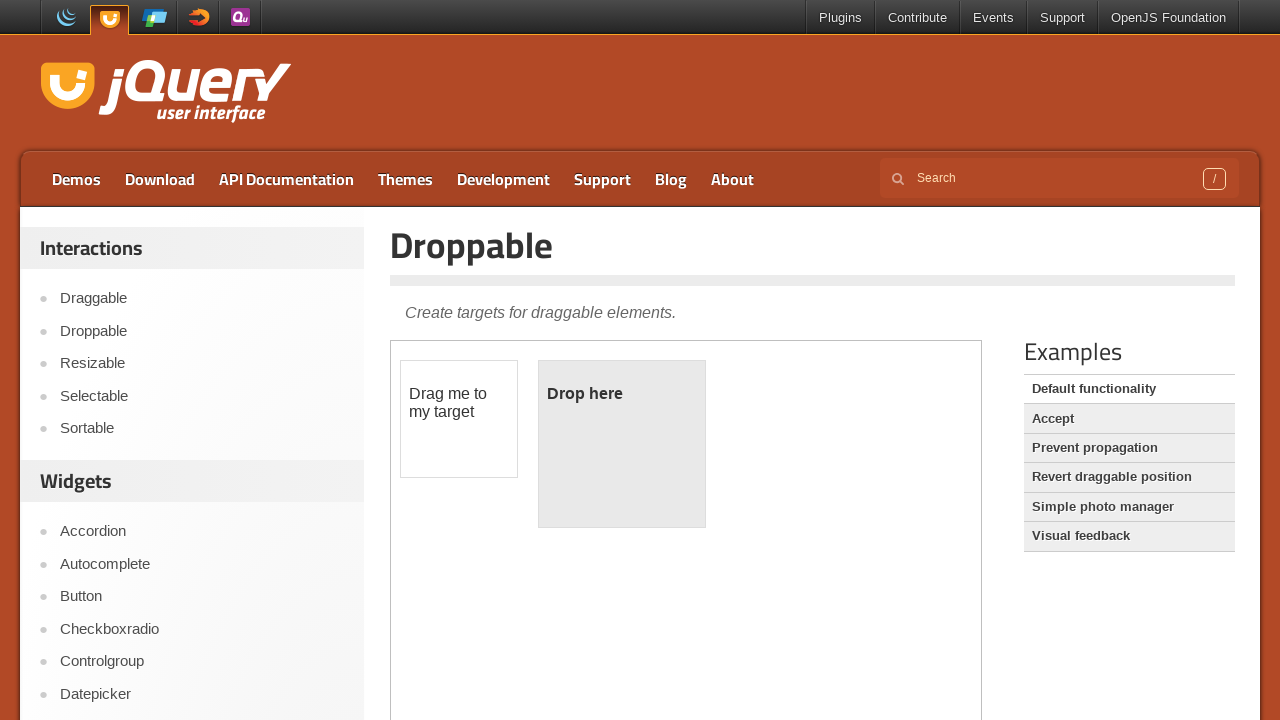

Located the droppable target element with id 'droppable'
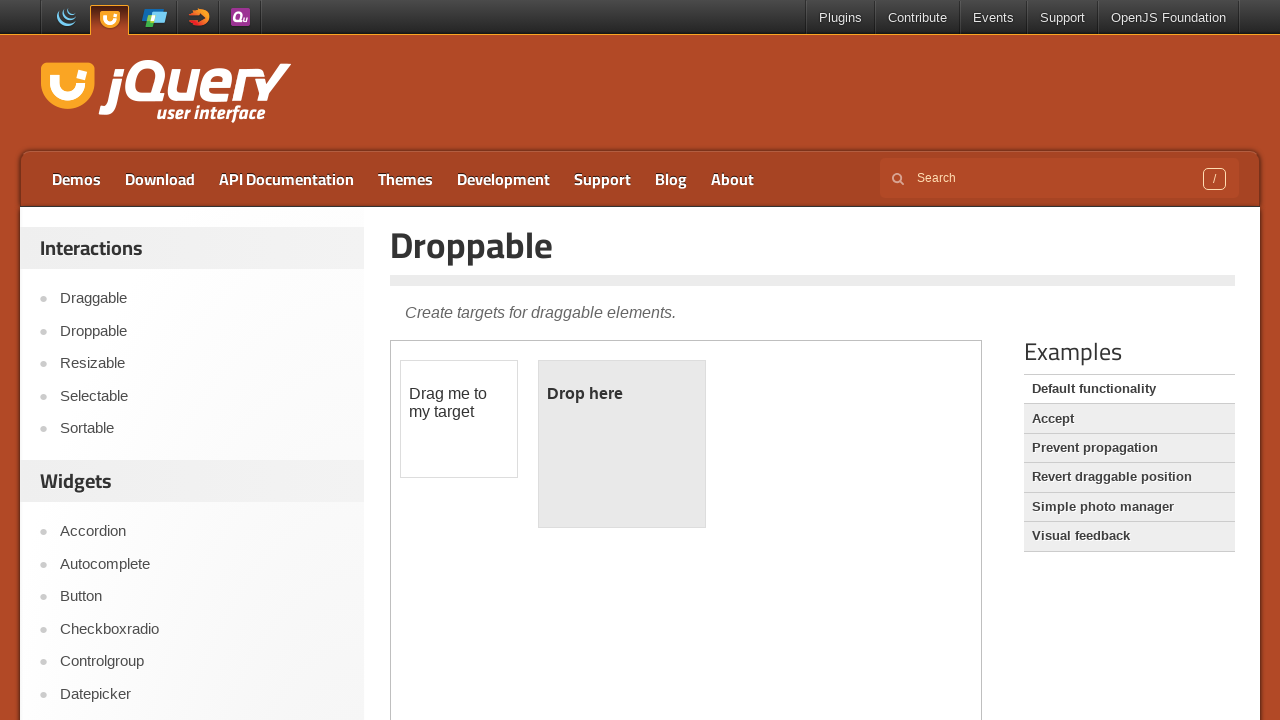

Dragged the draggable element into the droppable area at (622, 444)
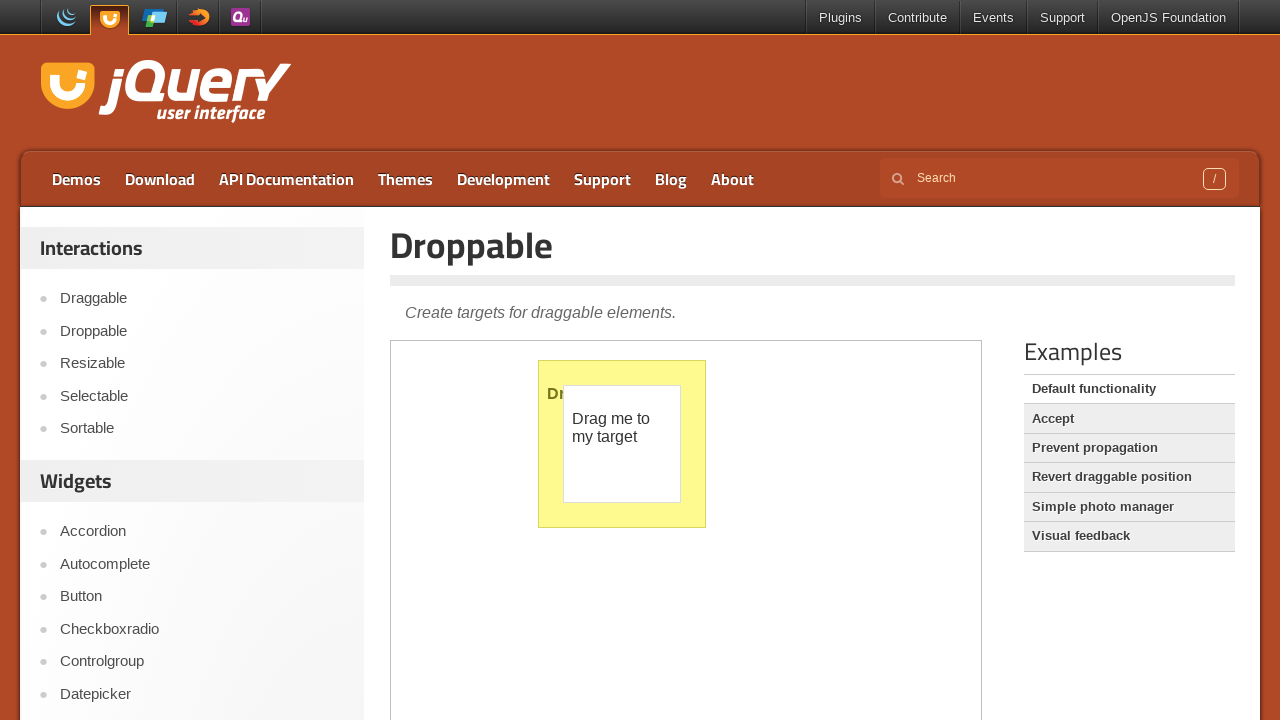

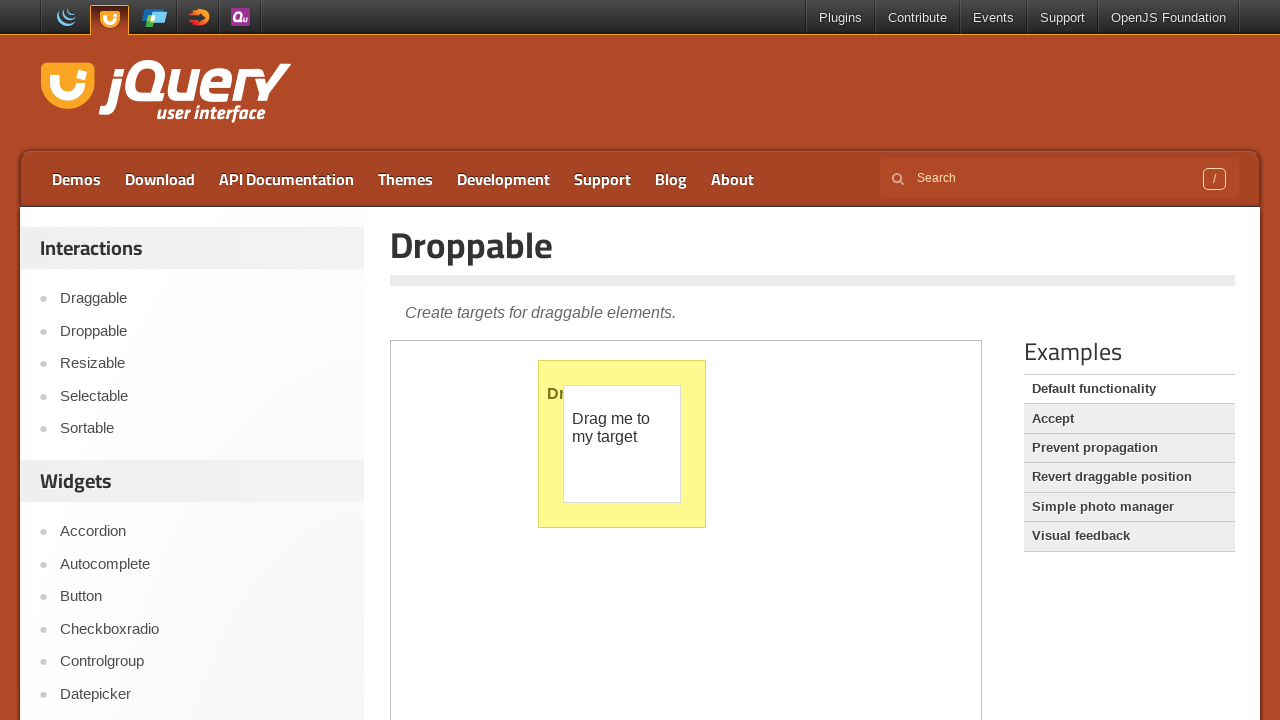